Tests the BlazeDemo flight booking site by clicking the "Find Flights" button and verifying the flights table is displayed with flight options.

Starting URL: https://blazedemo.com/

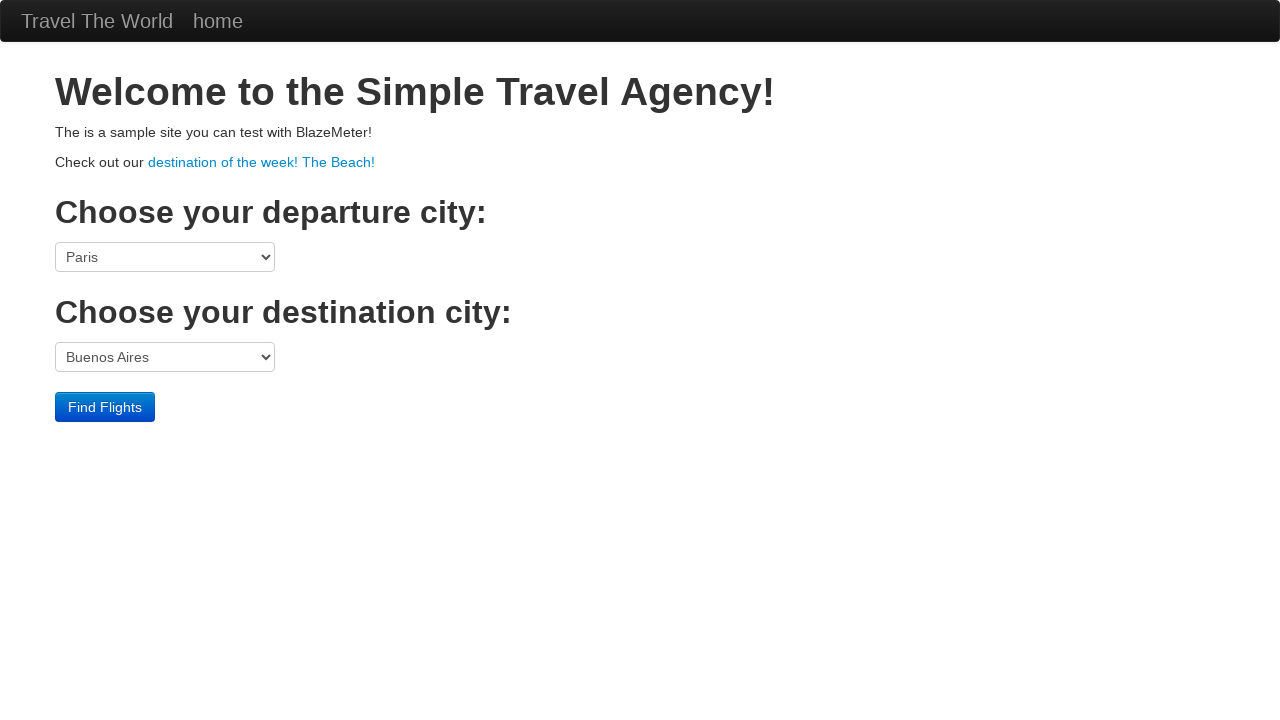

Reloaded the BlazeDemo homepage
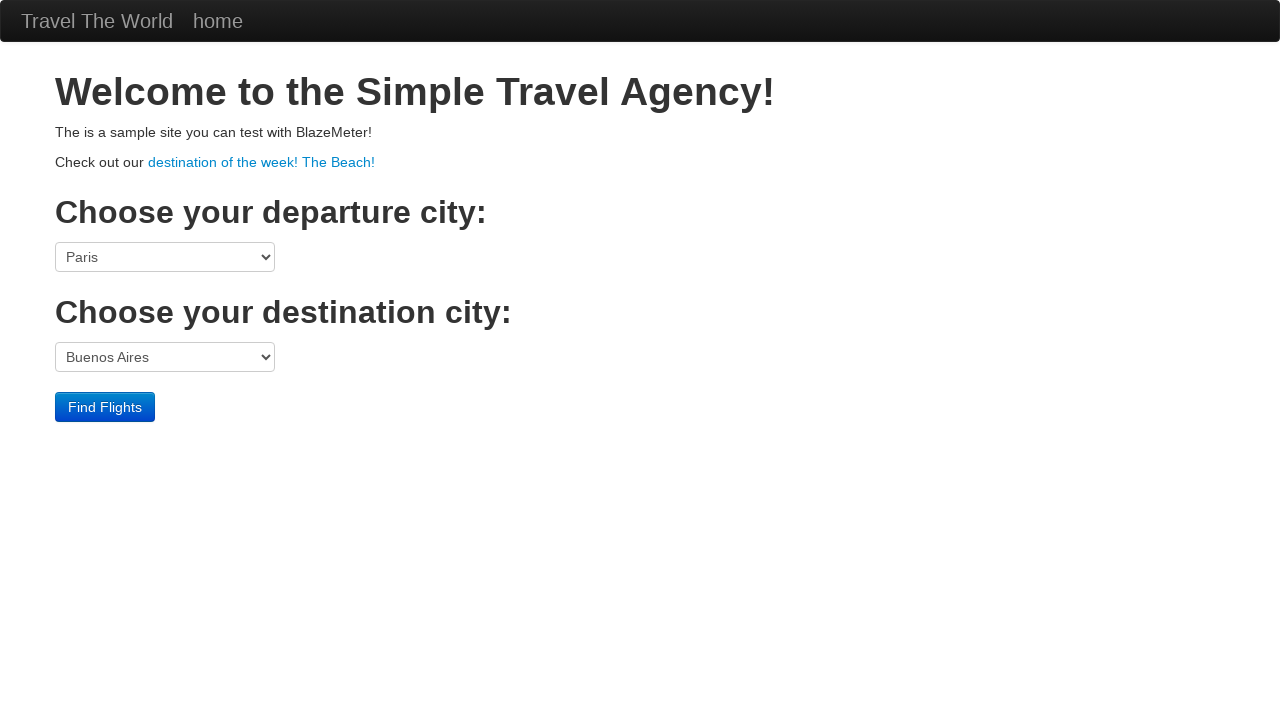

Clicked the 'Find Flights' button at (105, 407) on input[value='Find Flights']
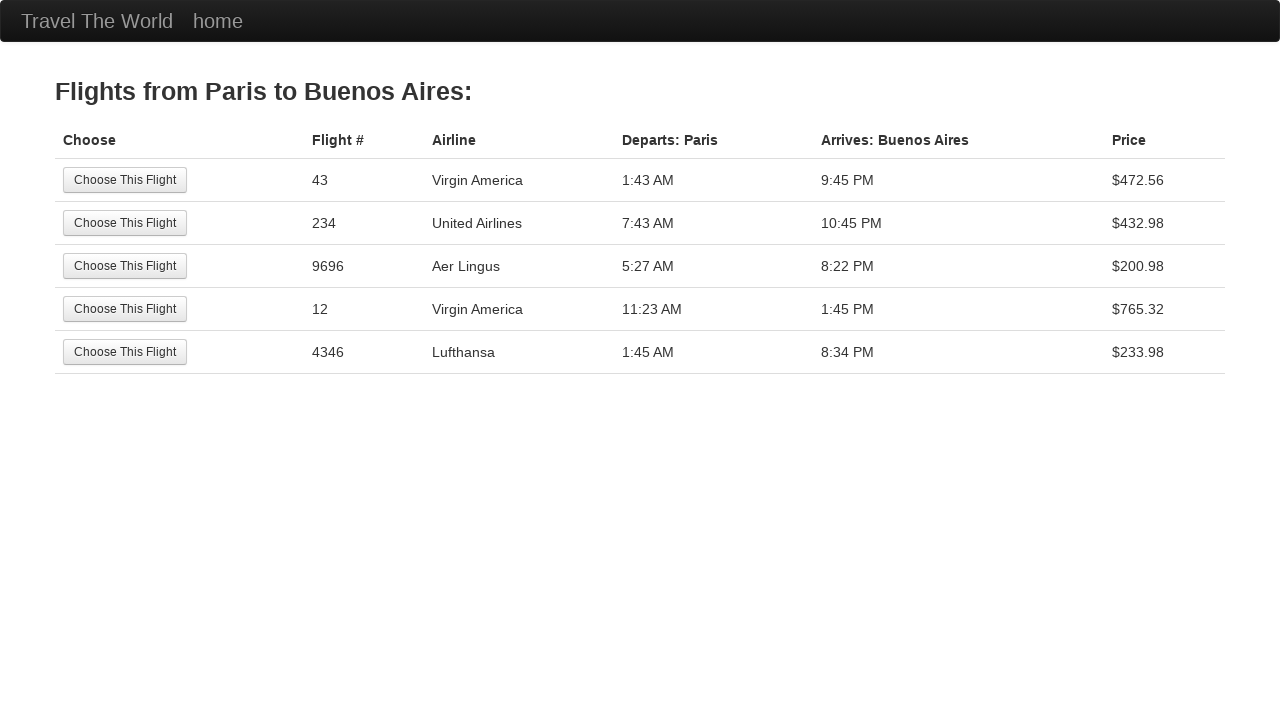

Flights table loaded with 'Choose' column header visible
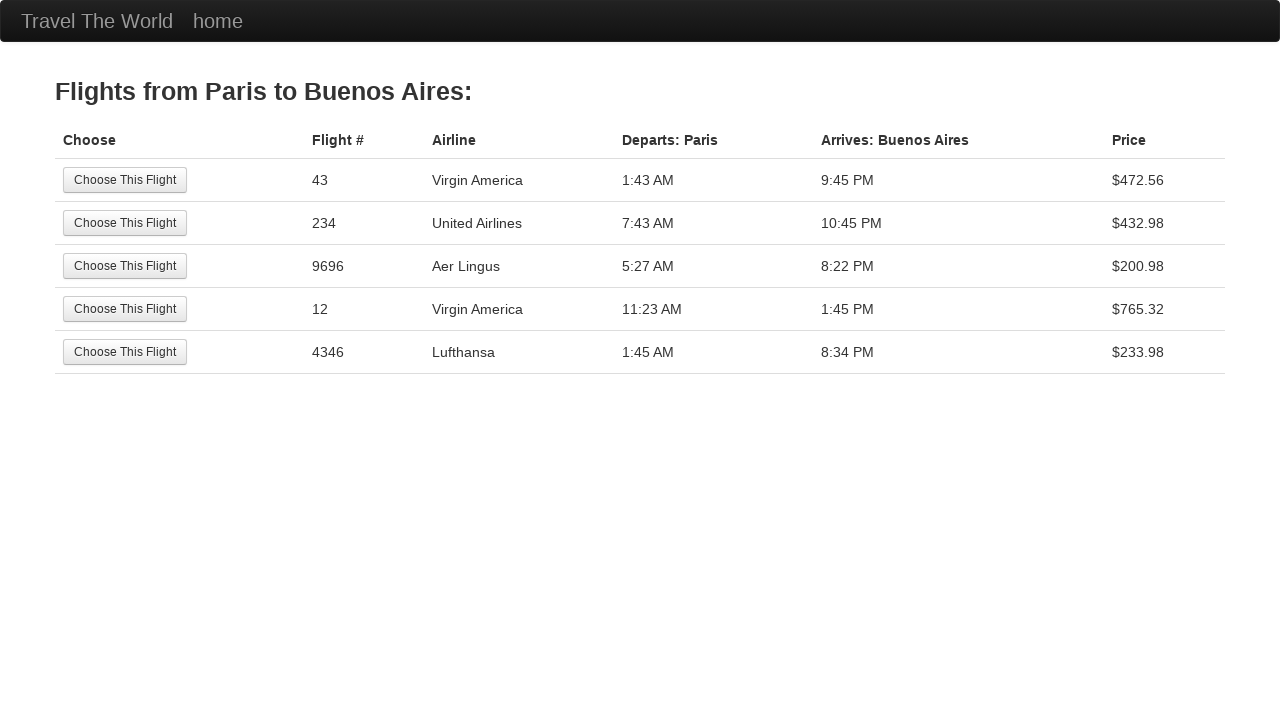

Verified flights table is displayed with flight options
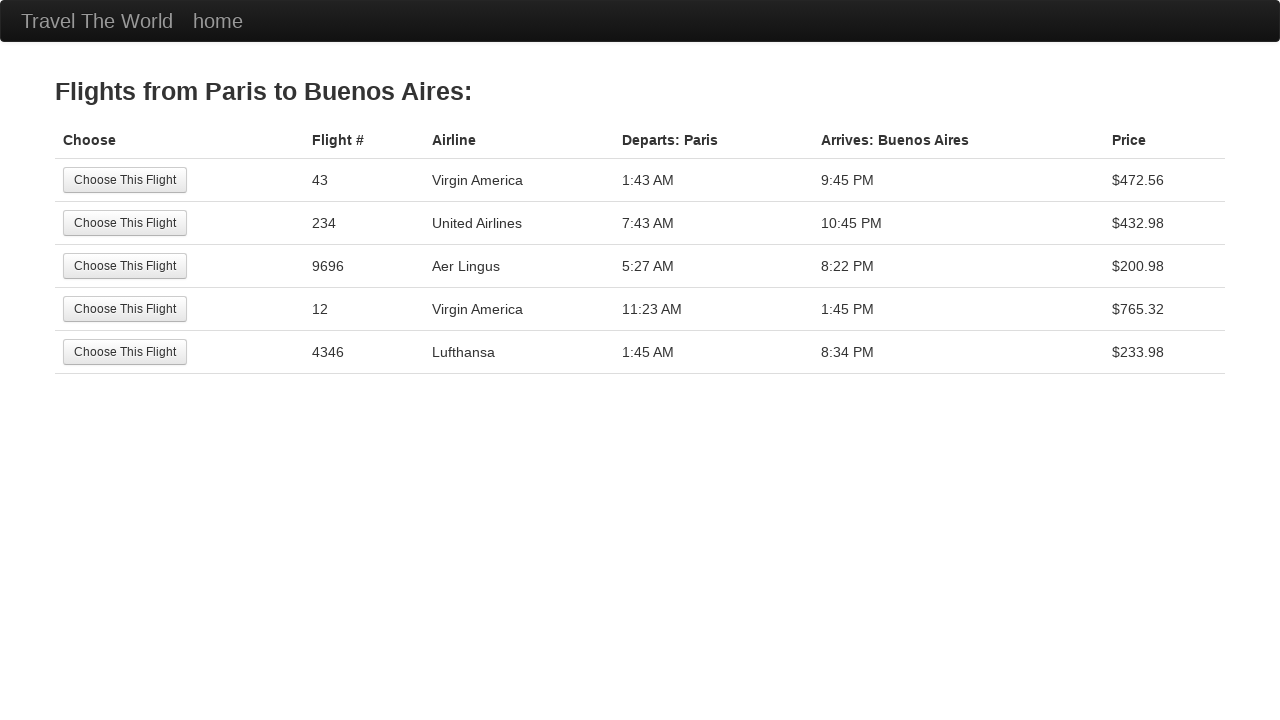

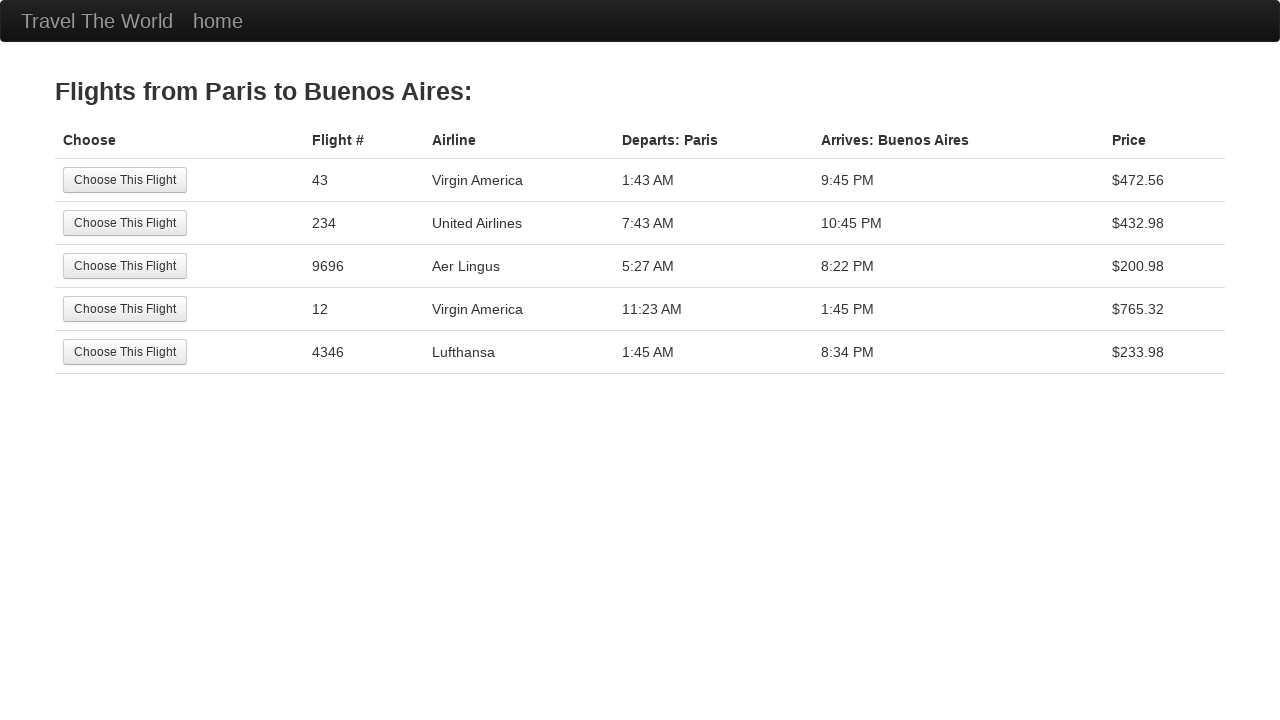